Tests jQuery UI datepicker functionality by opening the calendar, navigating to September, and selecting the 11th day

Starting URL: https://jqueryui.com/datepicker/

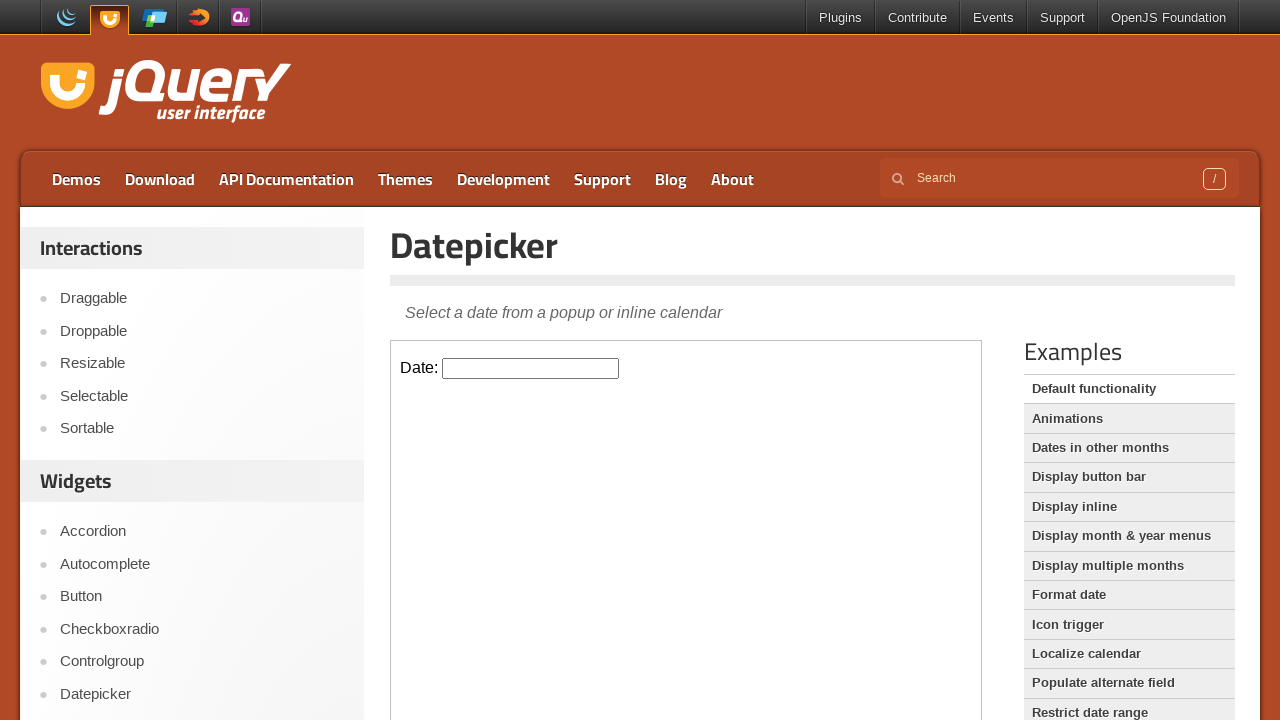

Located the demo iframe
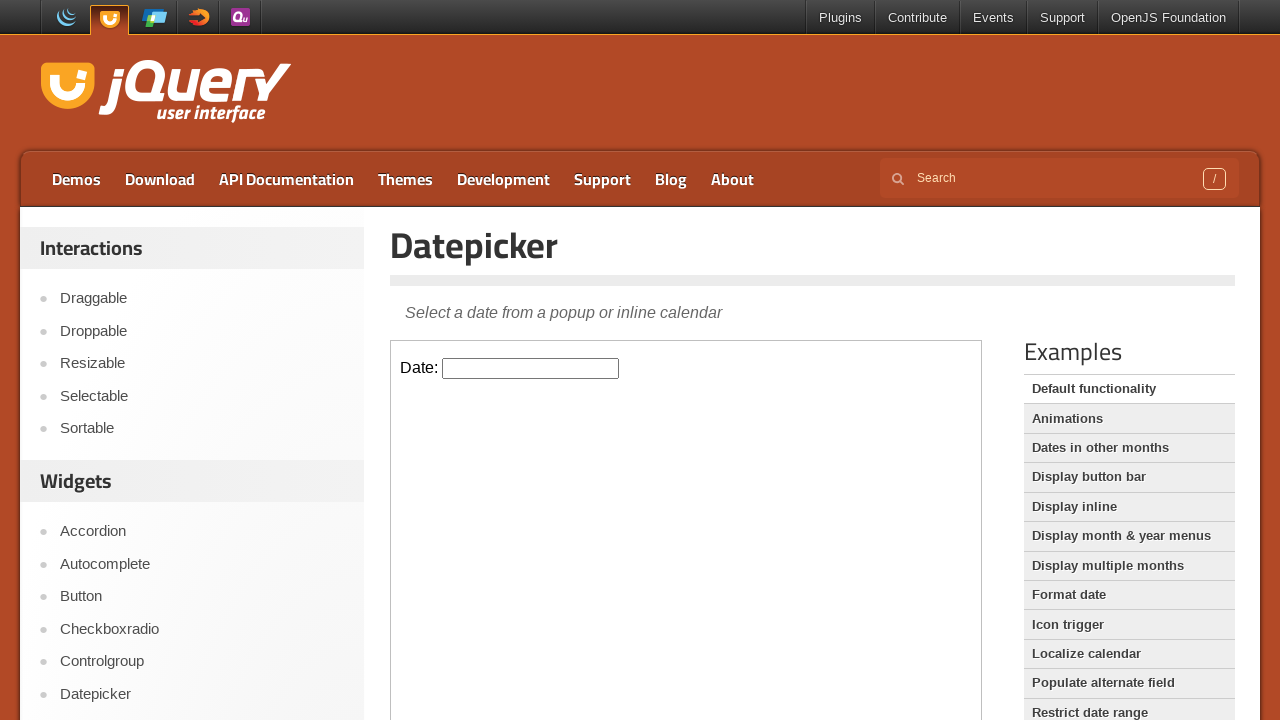

Clicked on the datepicker input to open the calendar at (531, 368) on .demo-frame >> internal:control=enter-frame >> #datepicker
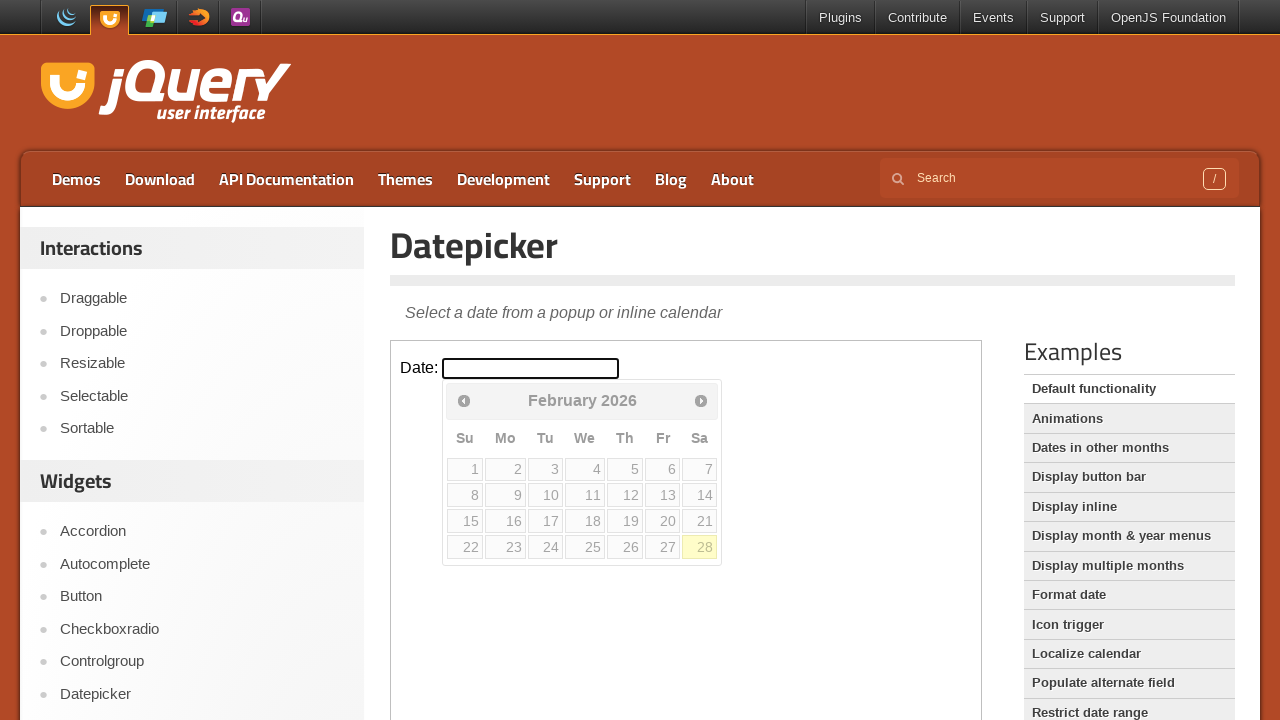

Retrieved current month text: February
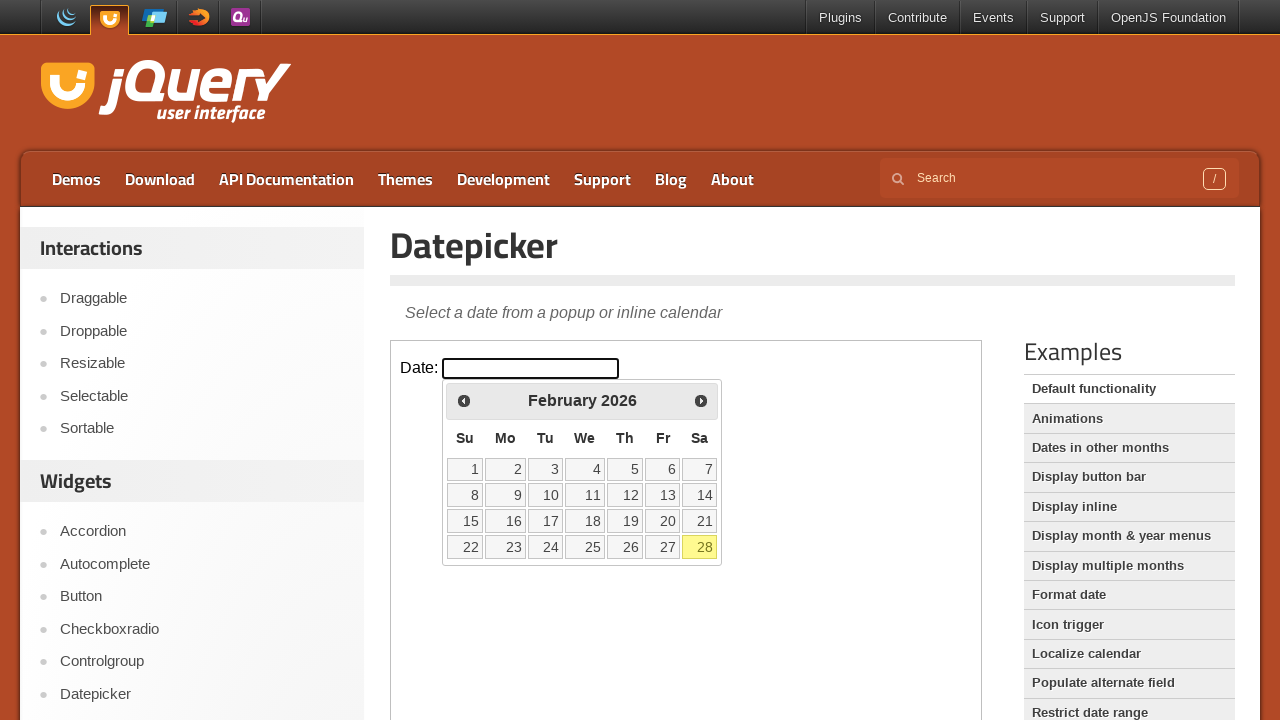

Clicked next month button to navigate forward at (701, 400) on .demo-frame >> internal:control=enter-frame >> .ui-icon-circle-triangle-e
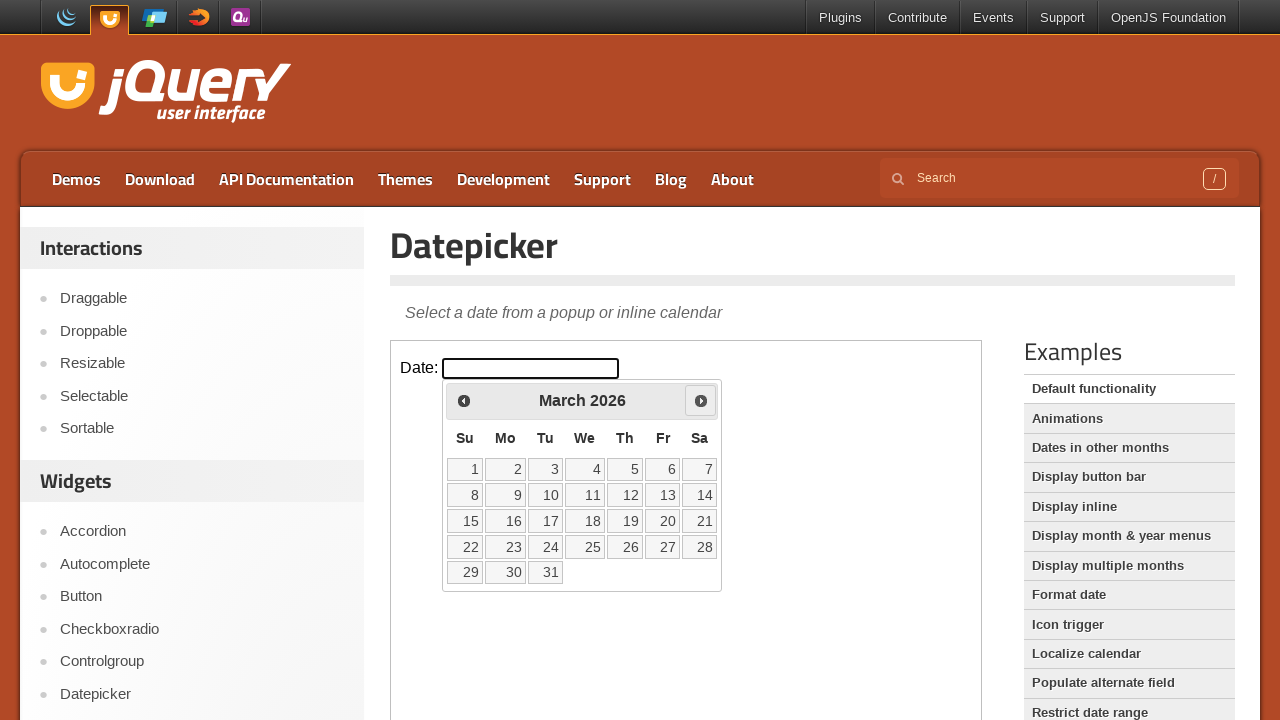

Waited 300ms for calendar animation to complete
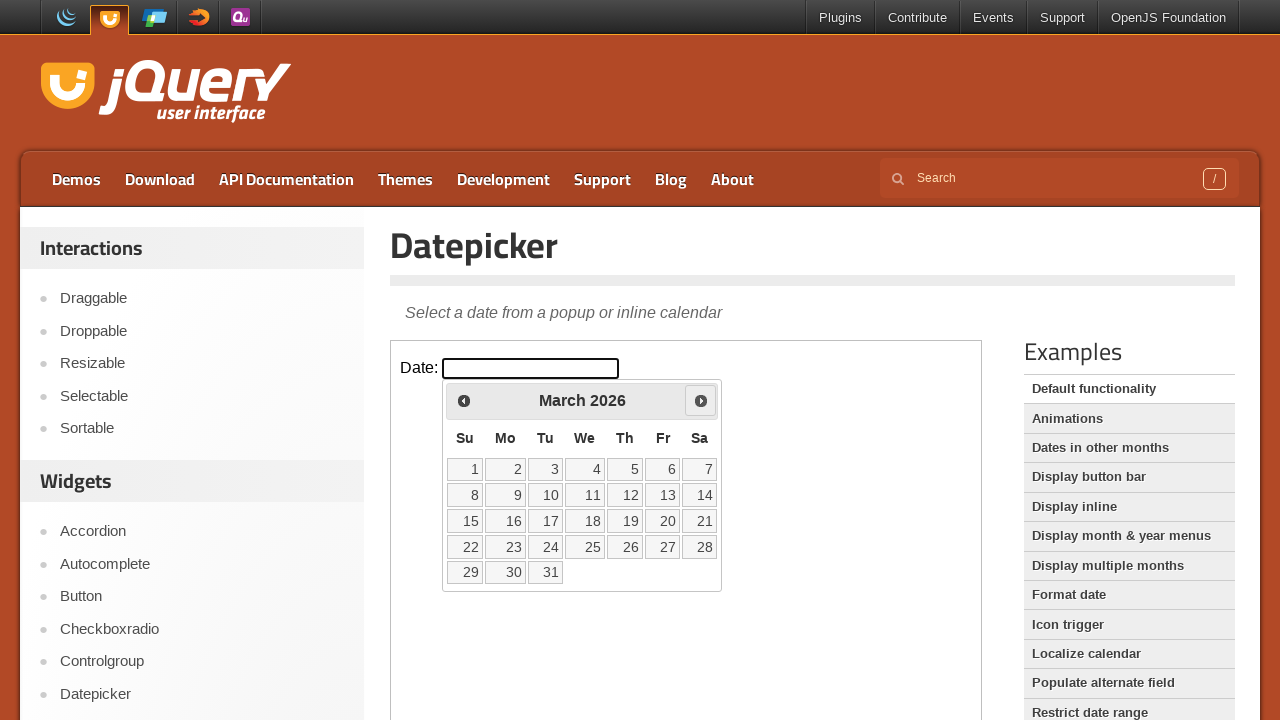

Retrieved current month text: March
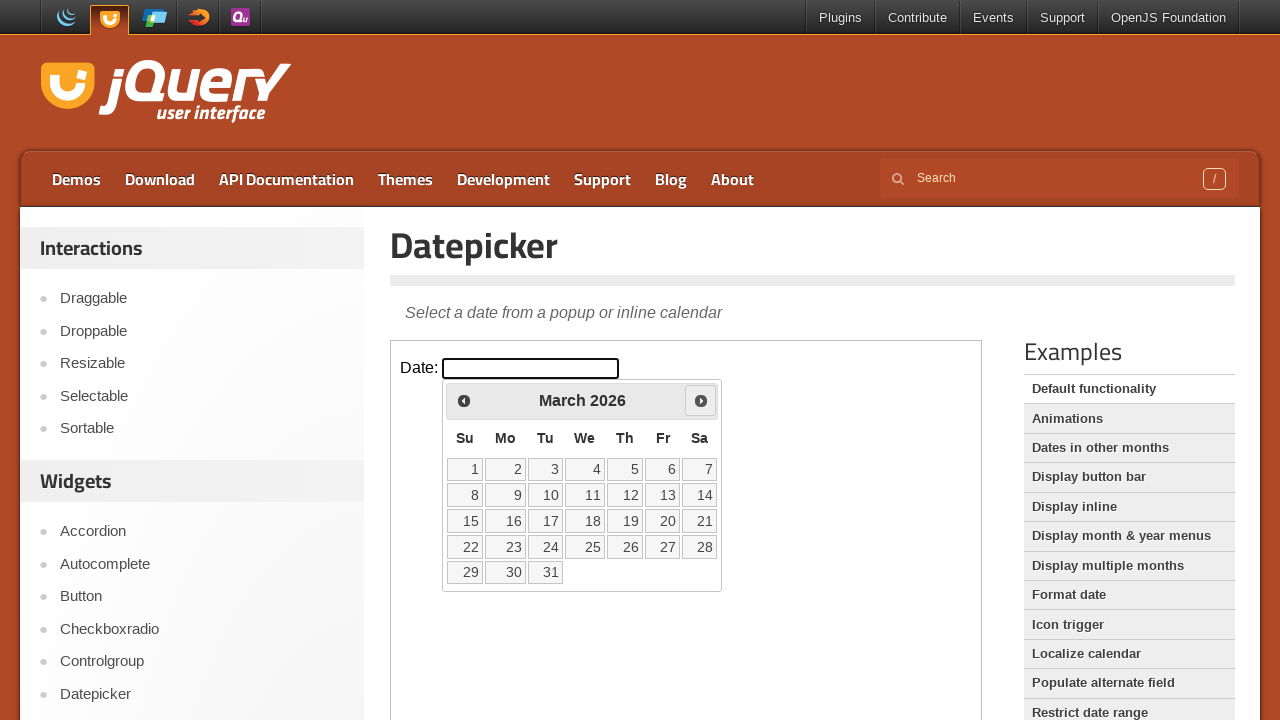

Clicked next month button to navigate forward at (701, 400) on .demo-frame >> internal:control=enter-frame >> .ui-icon-circle-triangle-e
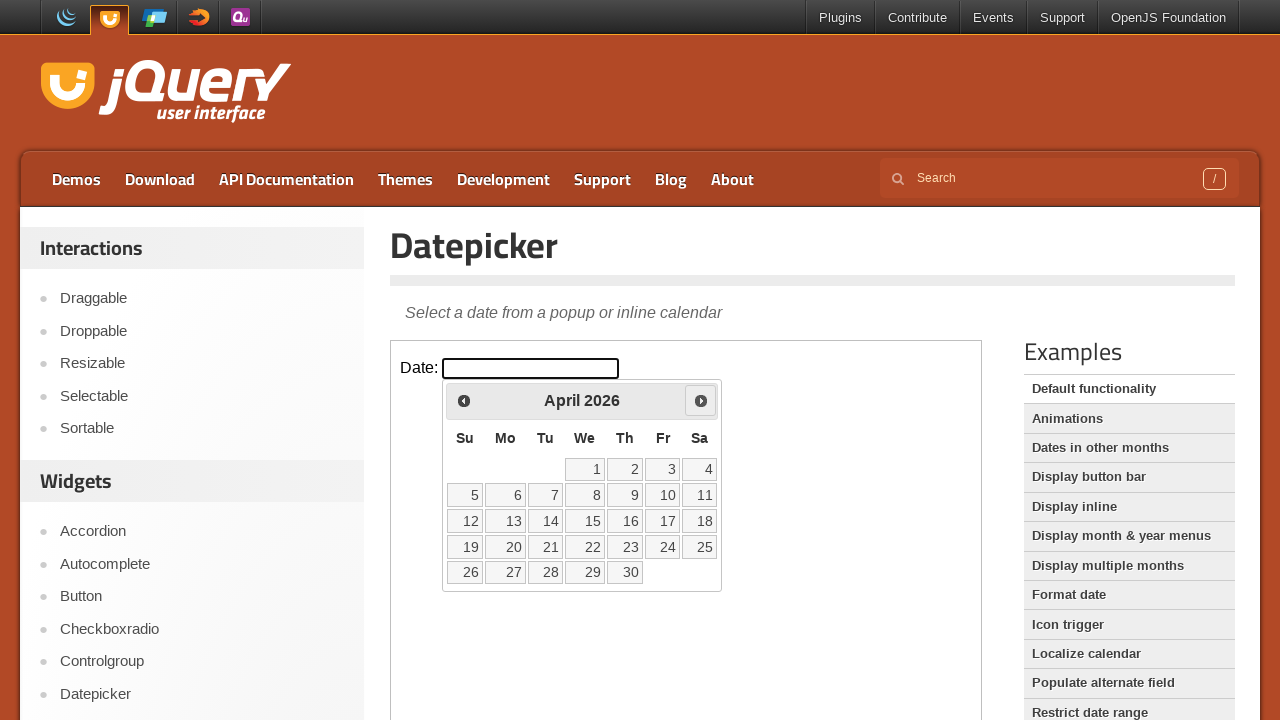

Waited 300ms for calendar animation to complete
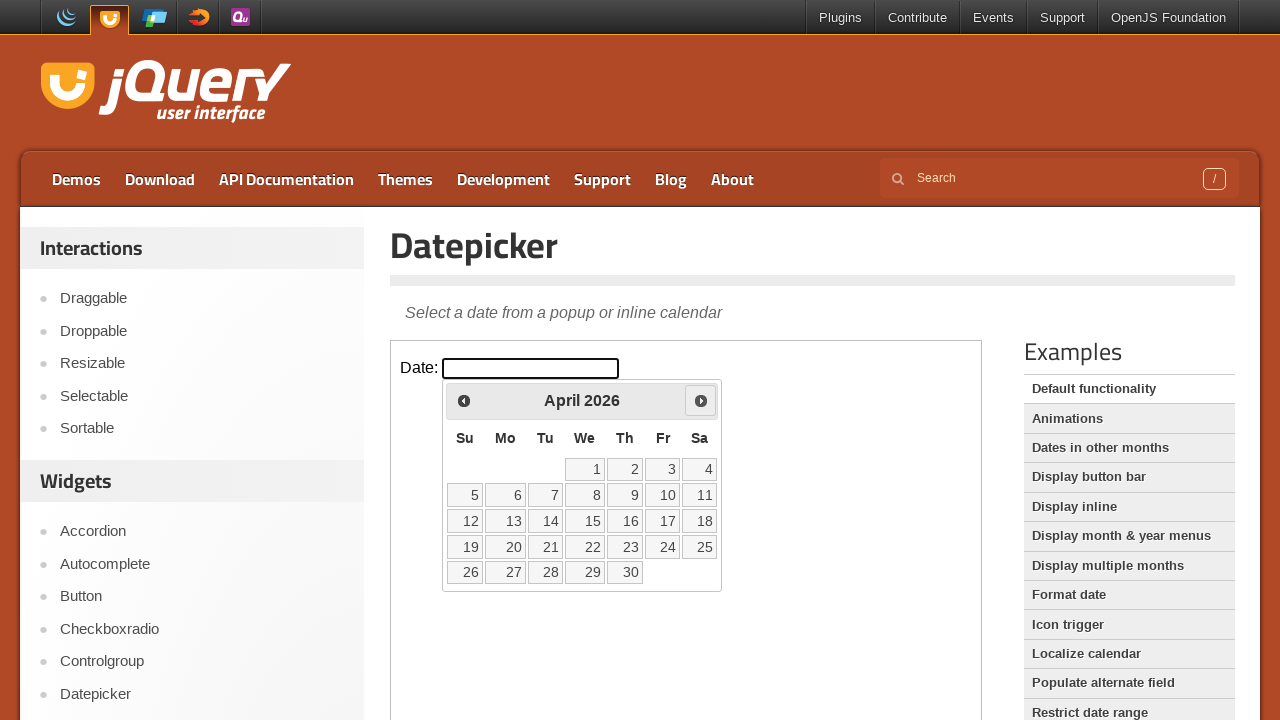

Retrieved current month text: April
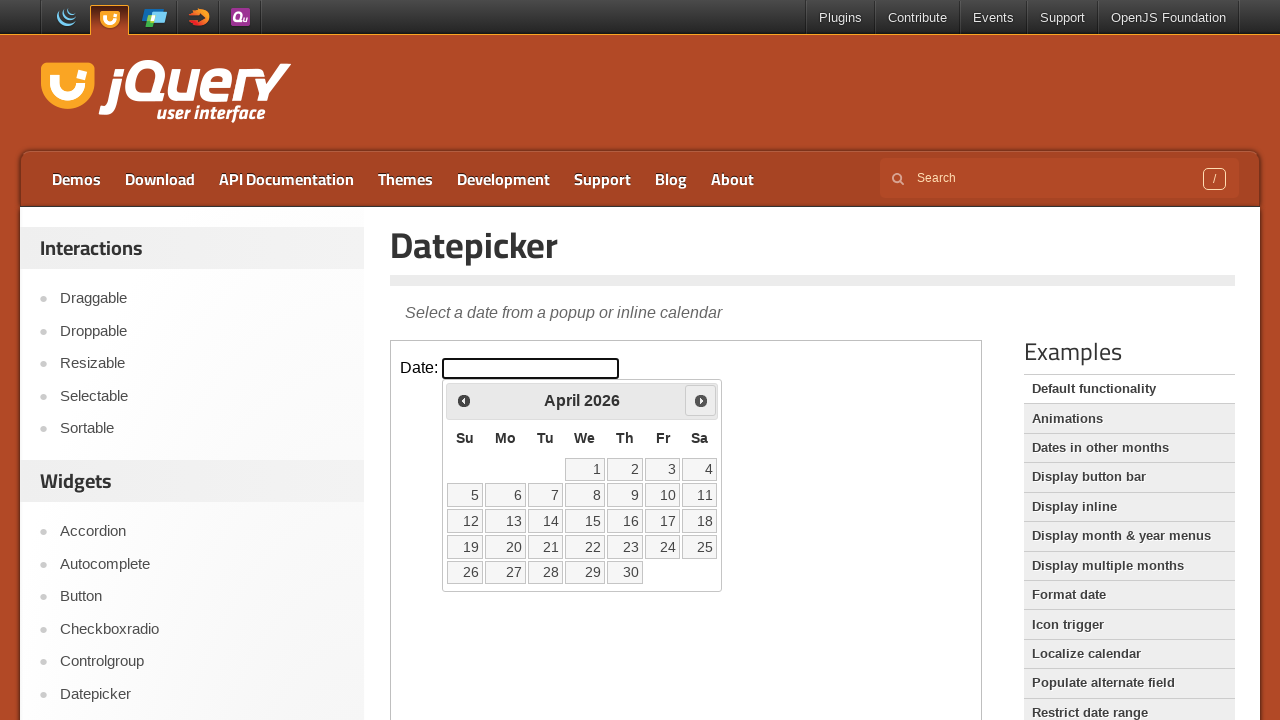

Clicked next month button to navigate forward at (701, 400) on .demo-frame >> internal:control=enter-frame >> .ui-icon-circle-triangle-e
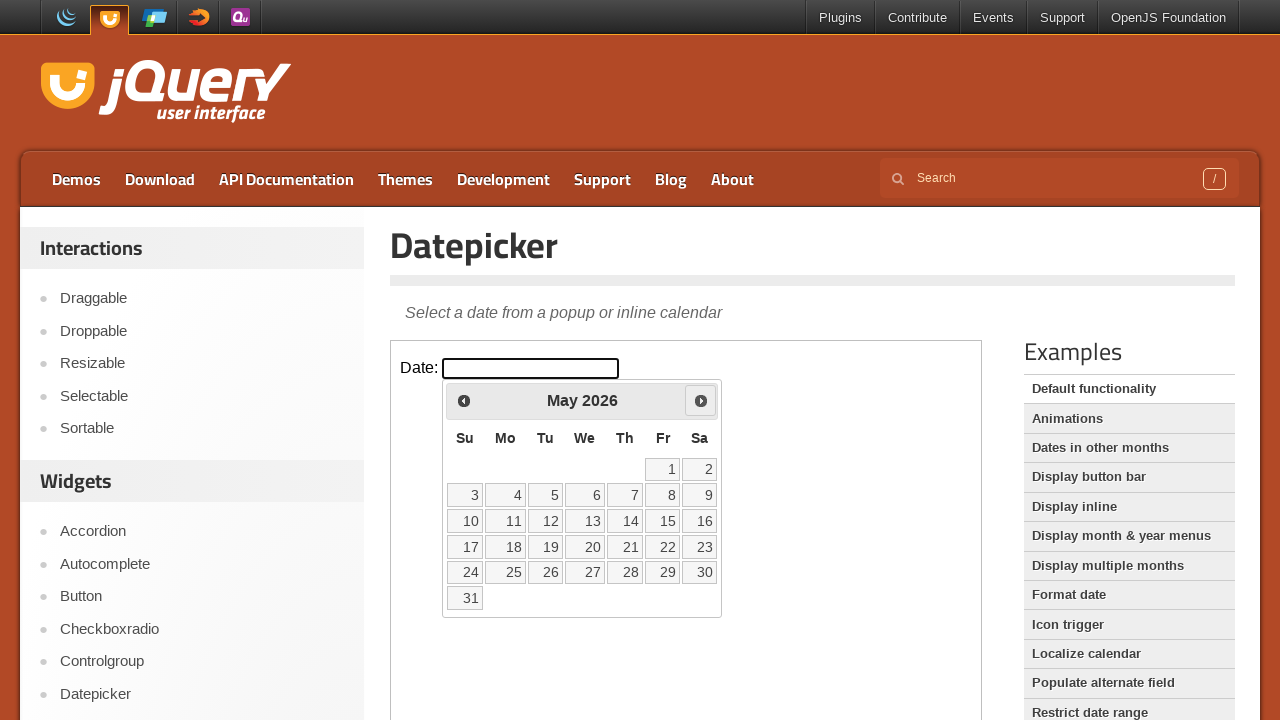

Waited 300ms for calendar animation to complete
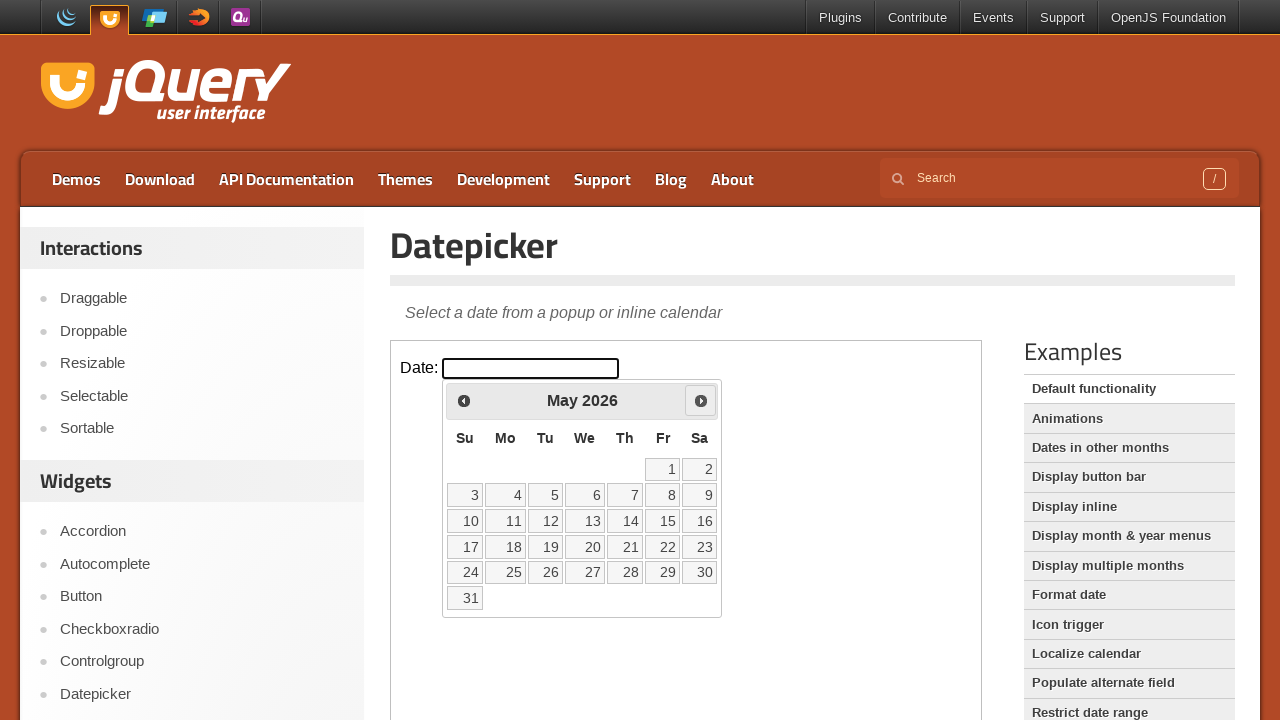

Retrieved current month text: May
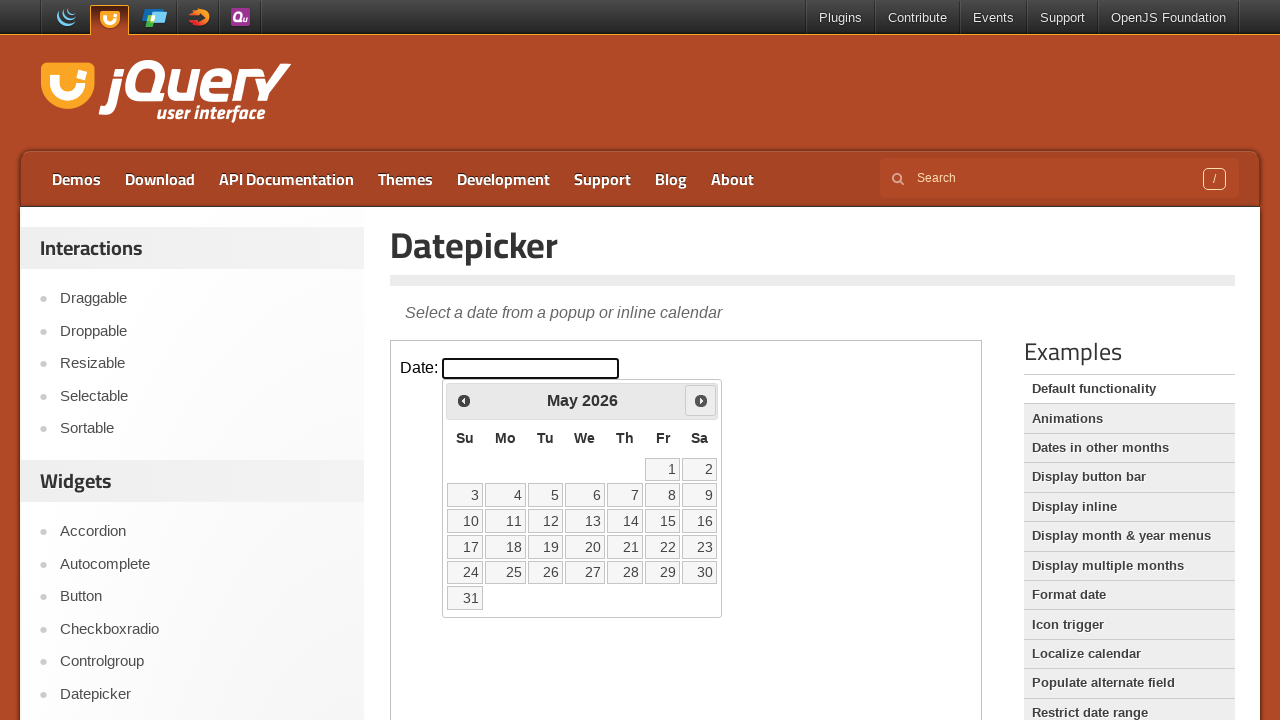

Clicked next month button to navigate forward at (701, 400) on .demo-frame >> internal:control=enter-frame >> .ui-icon-circle-triangle-e
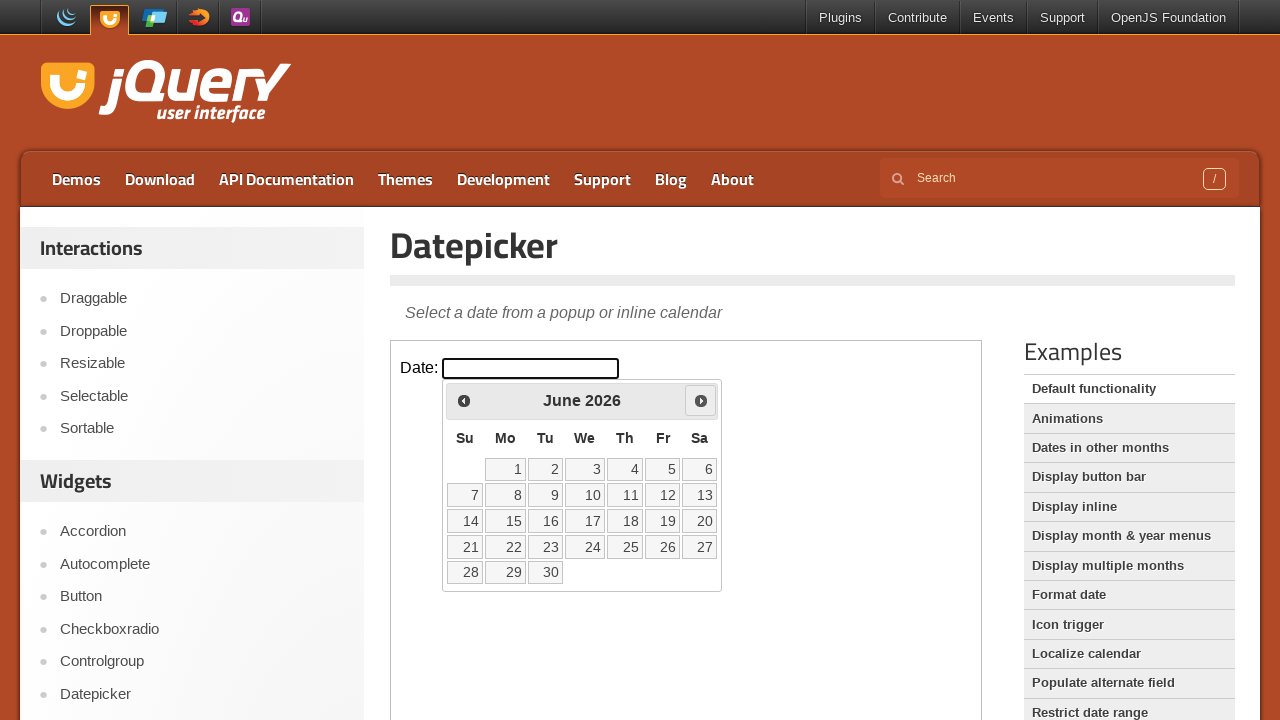

Waited 300ms for calendar animation to complete
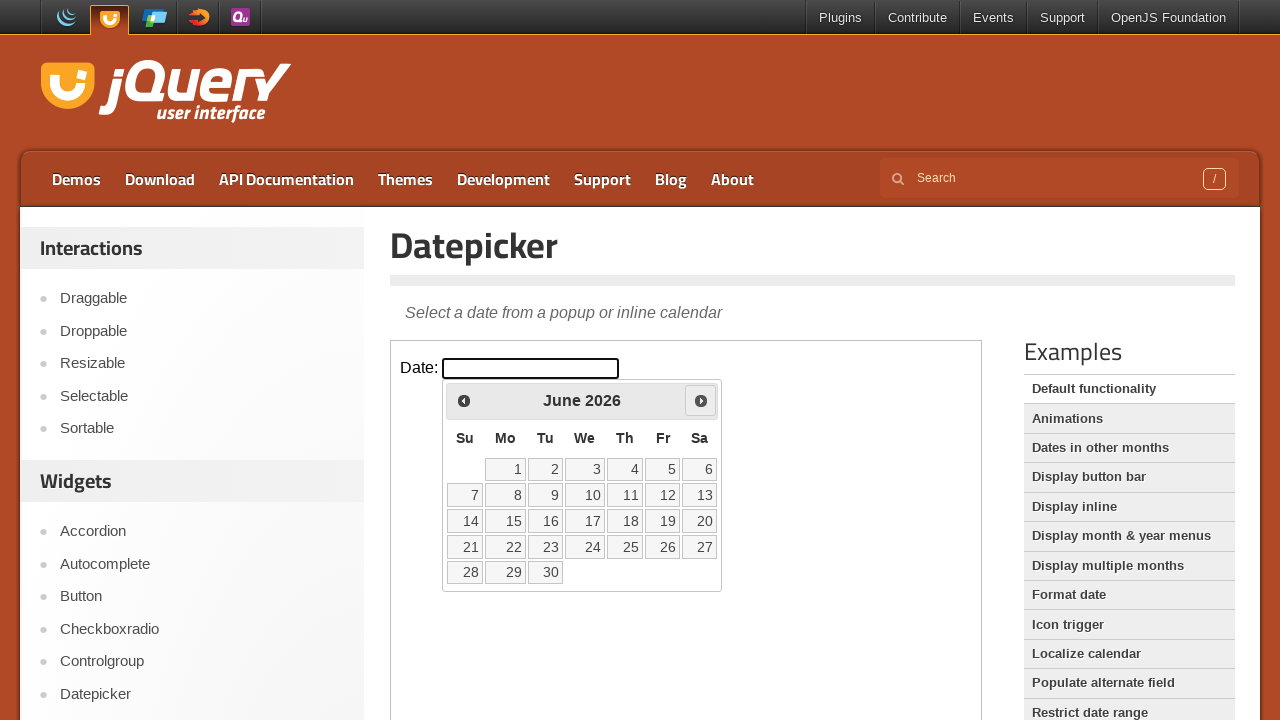

Retrieved current month text: June
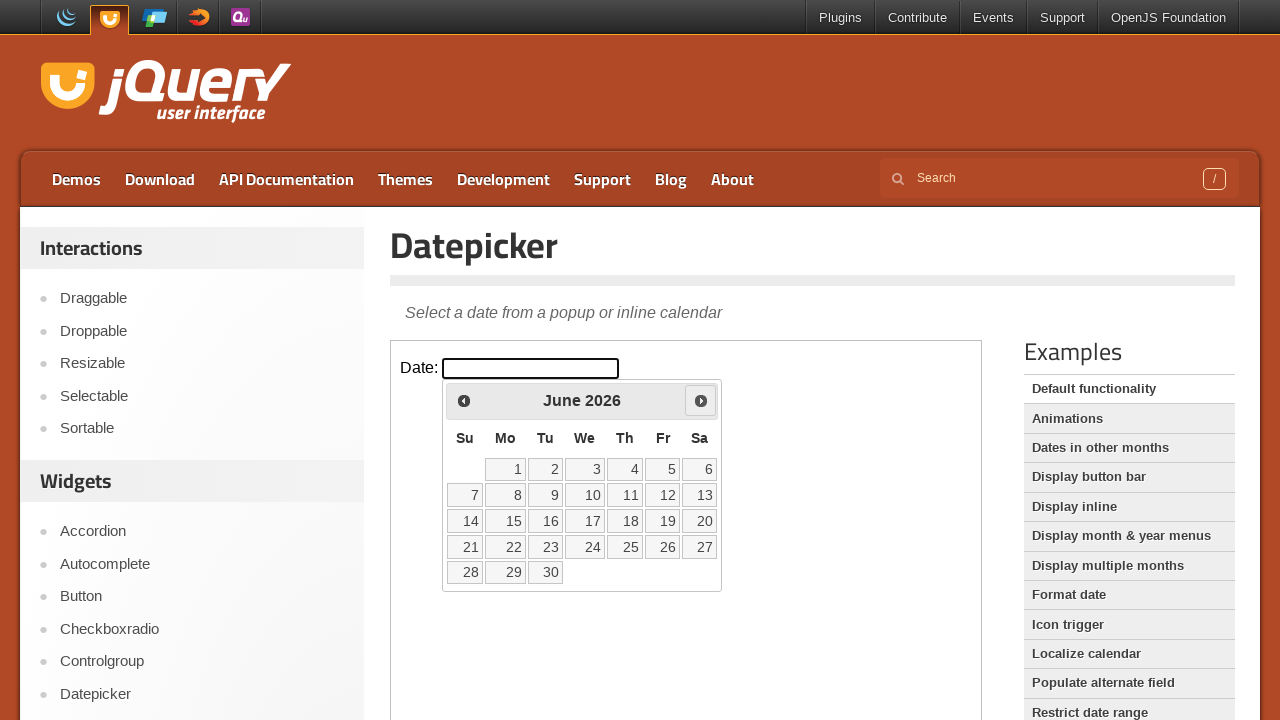

Clicked next month button to navigate forward at (701, 400) on .demo-frame >> internal:control=enter-frame >> .ui-icon-circle-triangle-e
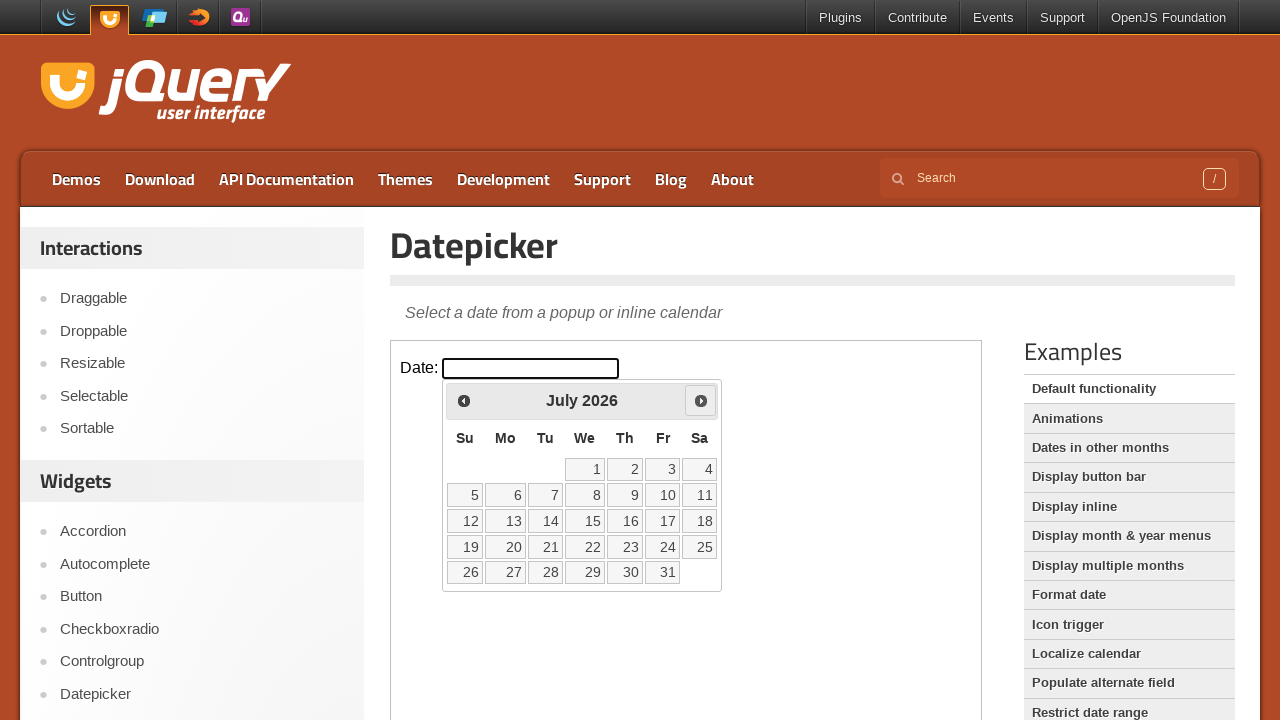

Waited 300ms for calendar animation to complete
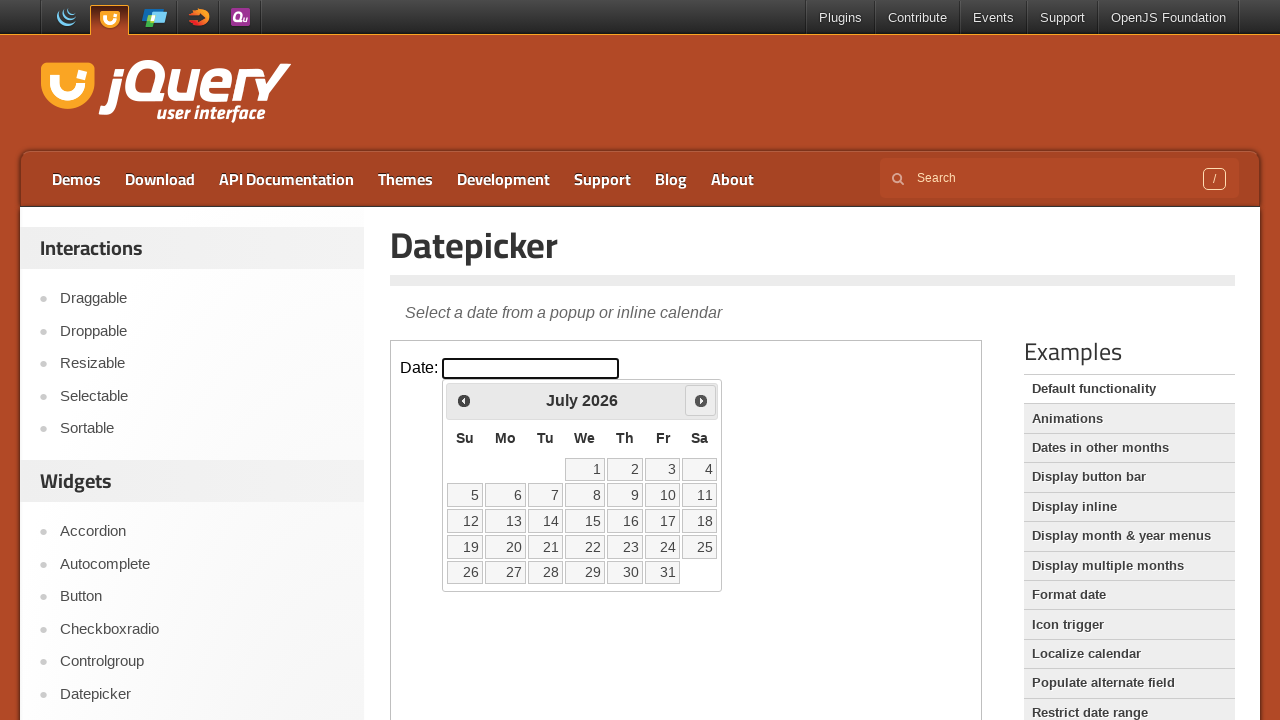

Retrieved current month text: July
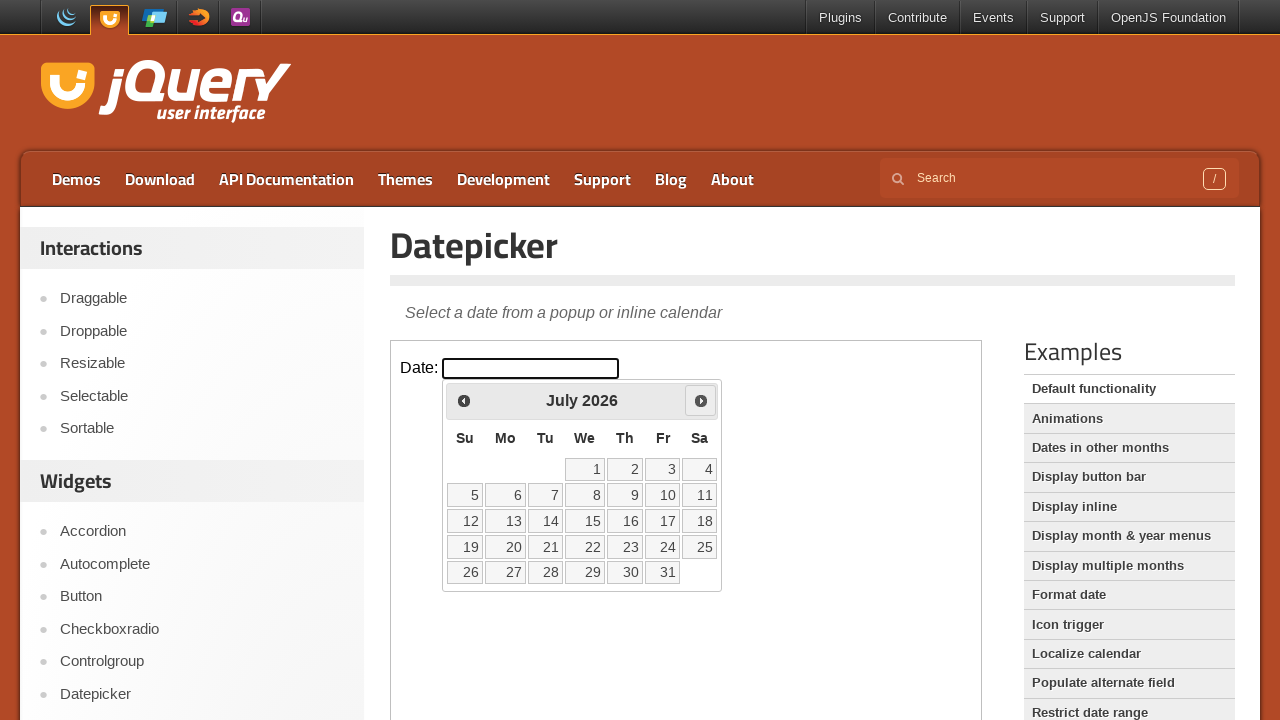

Clicked next month button to navigate forward at (701, 400) on .demo-frame >> internal:control=enter-frame >> .ui-icon-circle-triangle-e
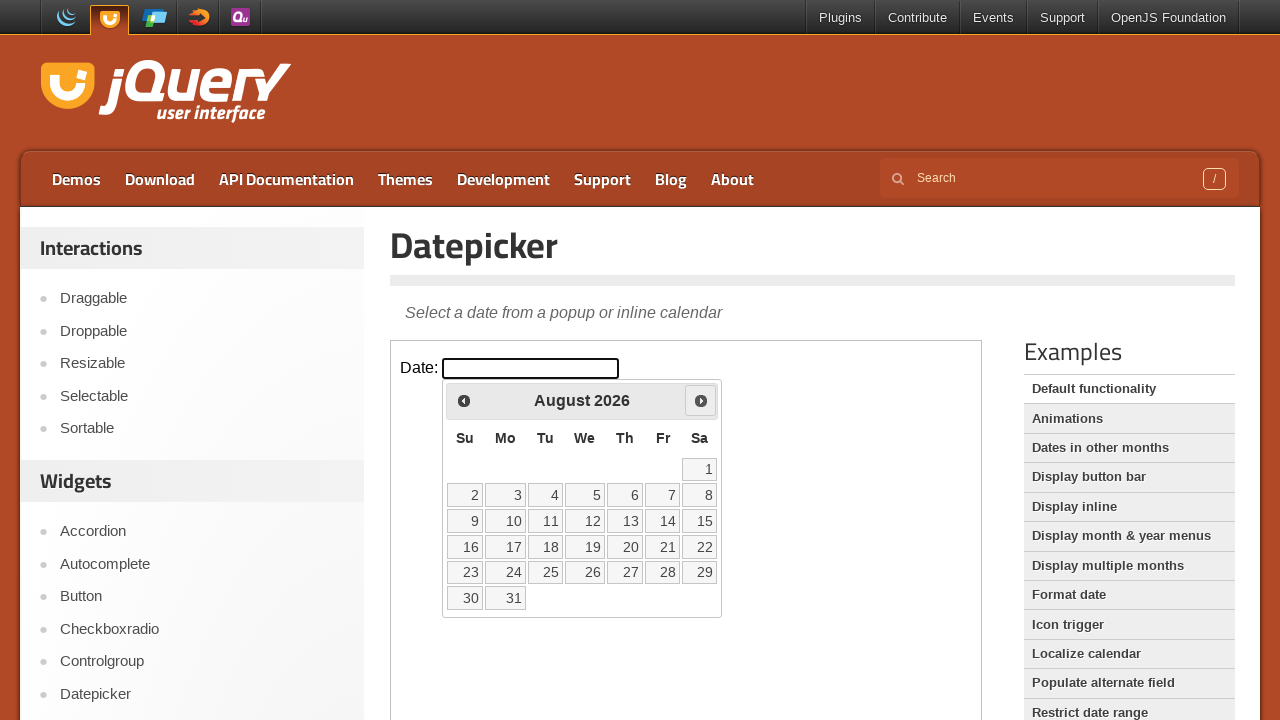

Waited 300ms for calendar animation to complete
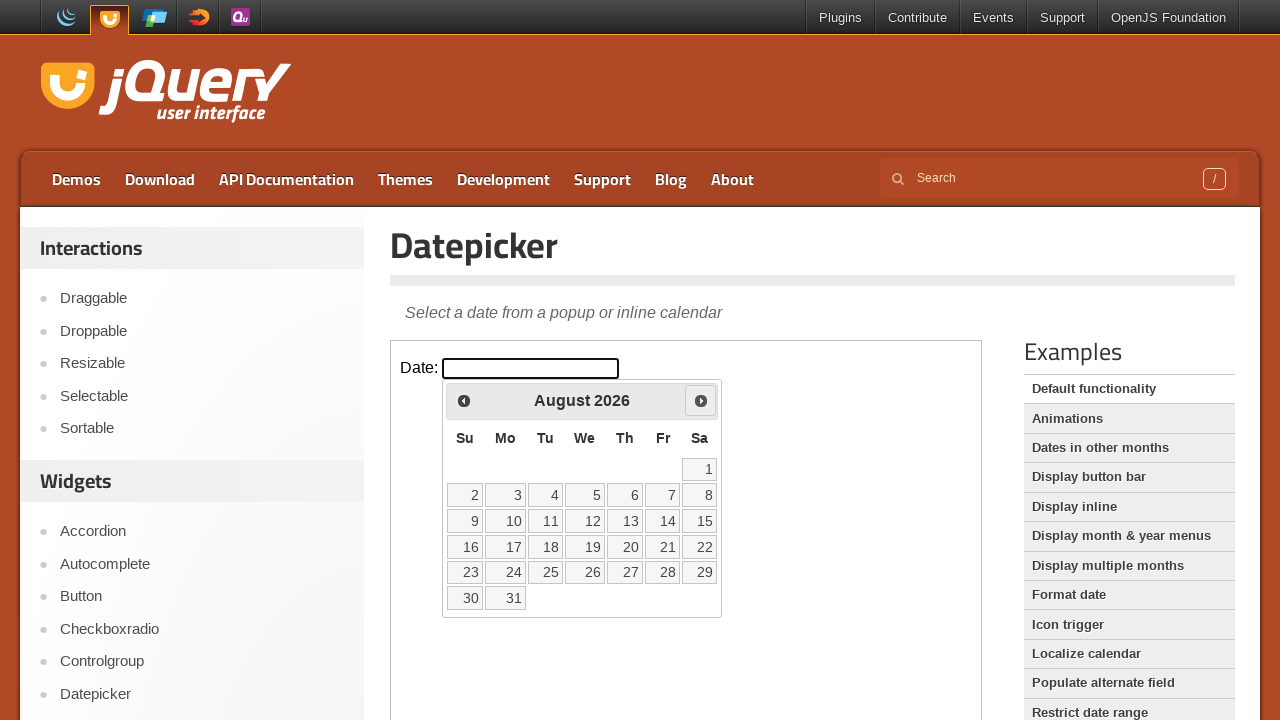

Retrieved current month text: August
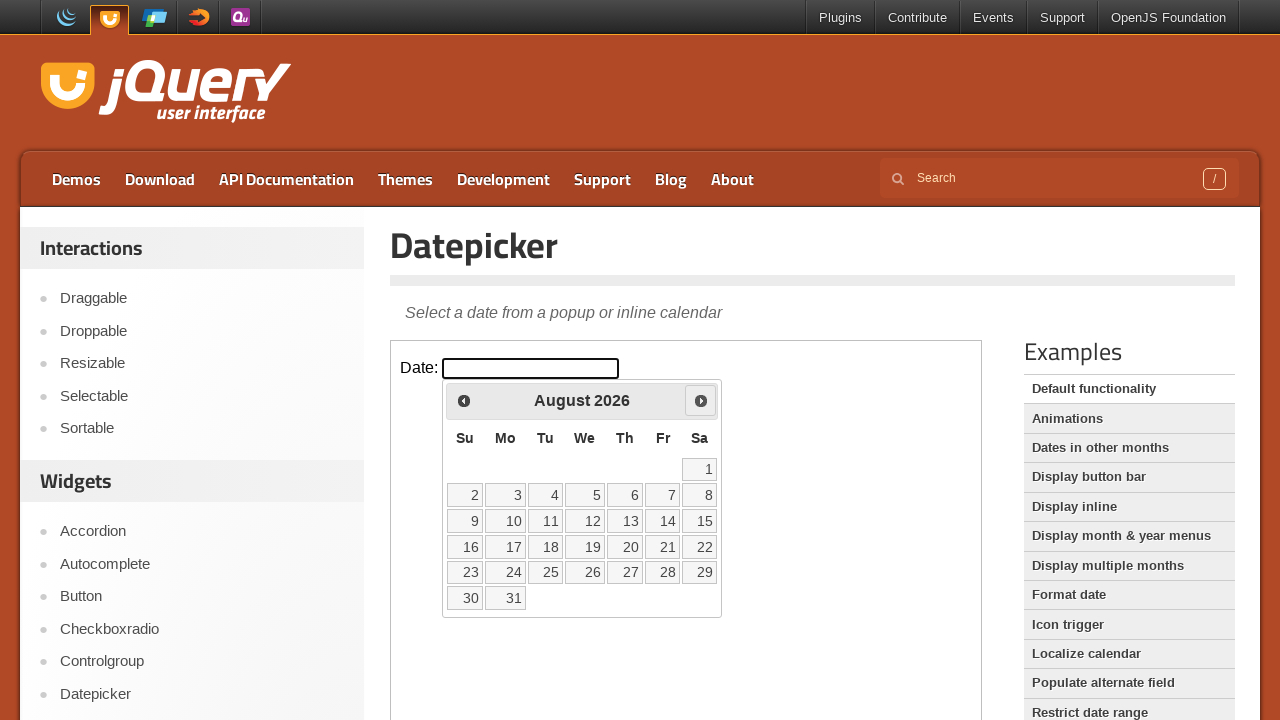

Clicked next month button to navigate forward at (701, 400) on .demo-frame >> internal:control=enter-frame >> .ui-icon-circle-triangle-e
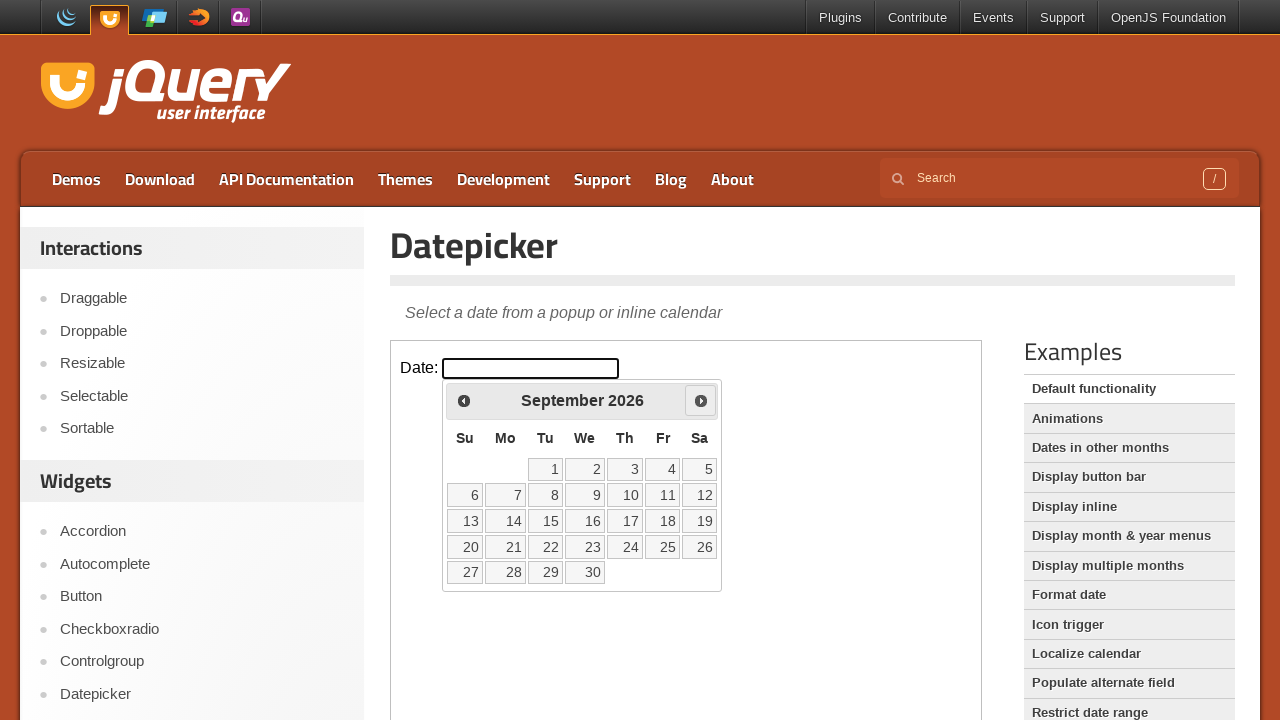

Waited 300ms for calendar animation to complete
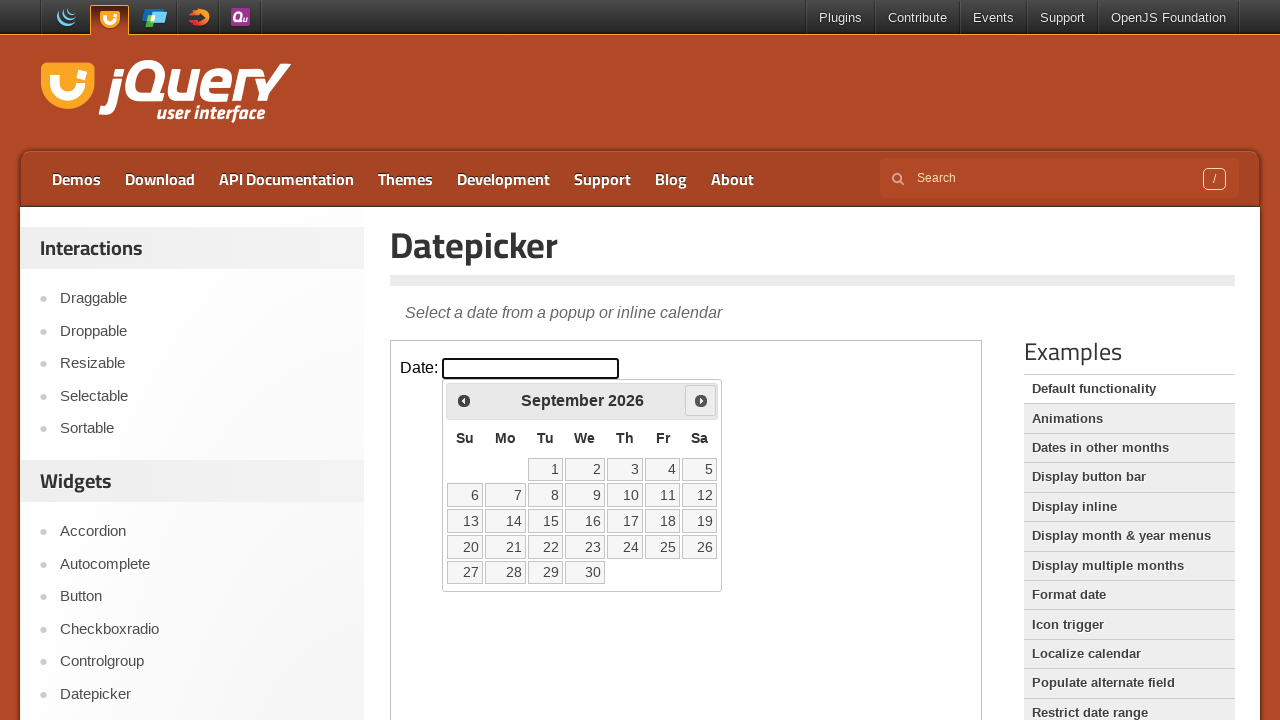

Retrieved current month text: September
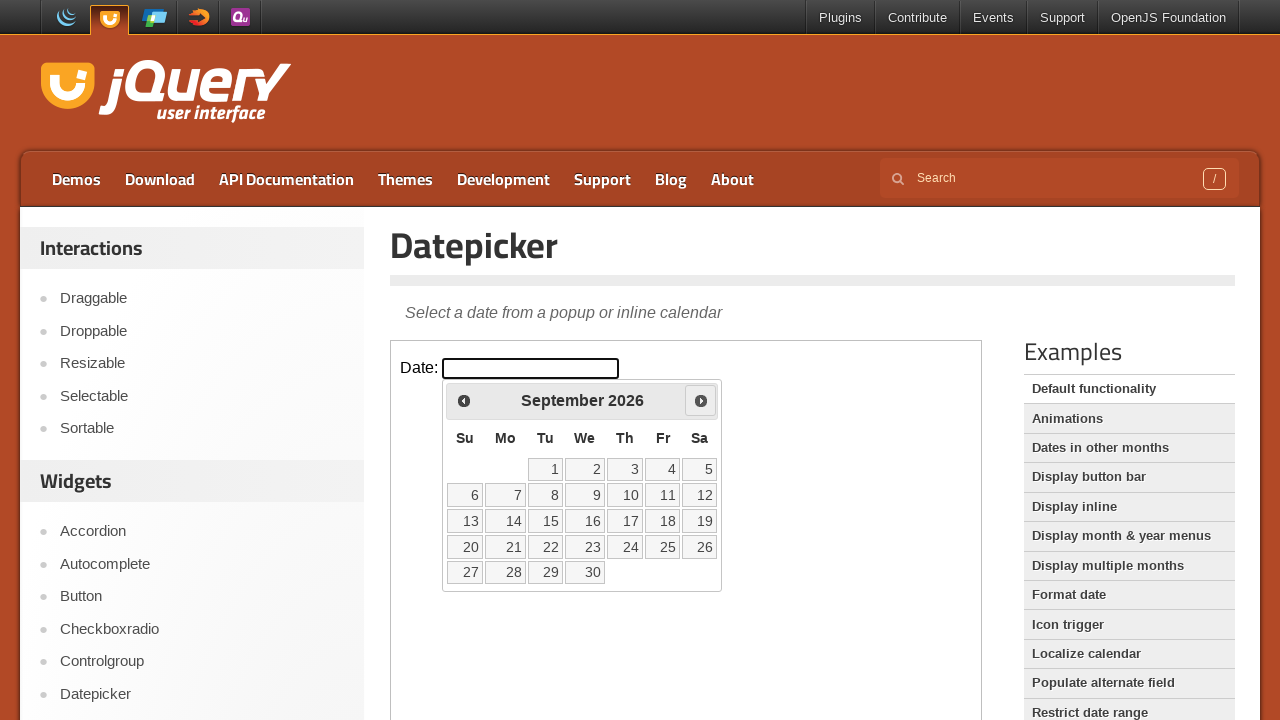

Selected day 11 from the September calendar at (663, 495) on .demo-frame >> internal:control=enter-frame >> td[data-handler='selectDay'] a >>
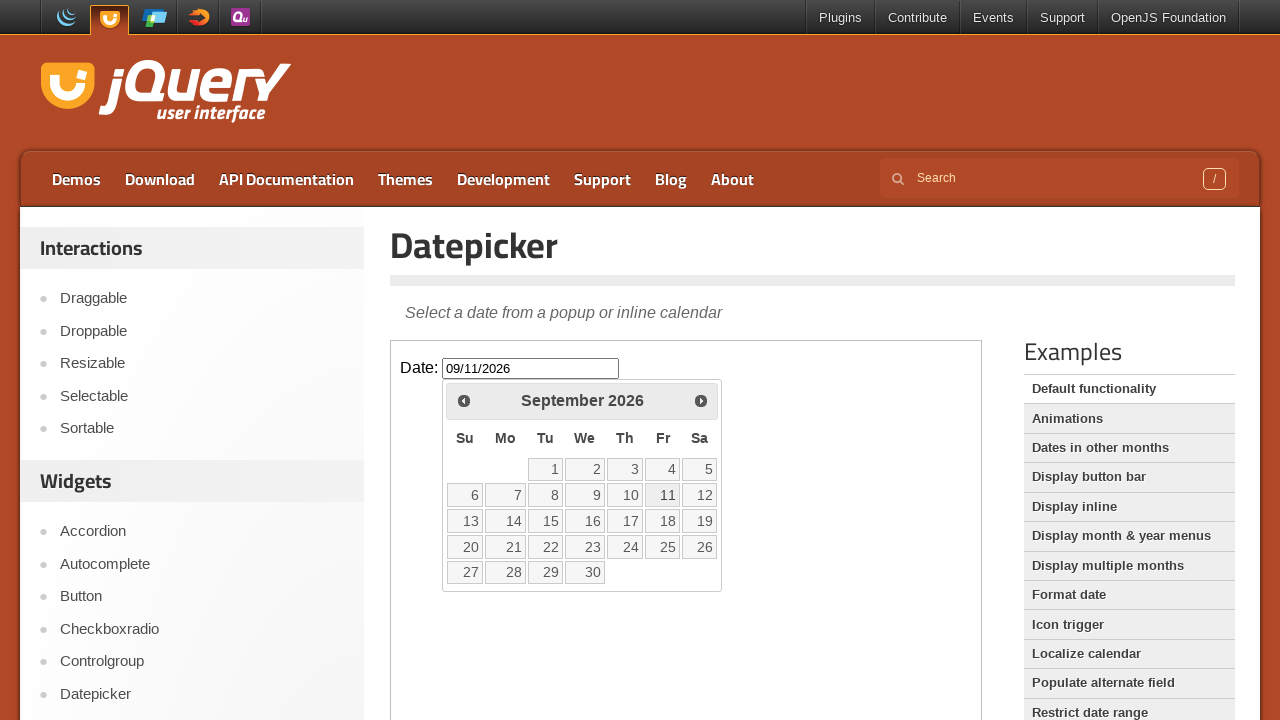

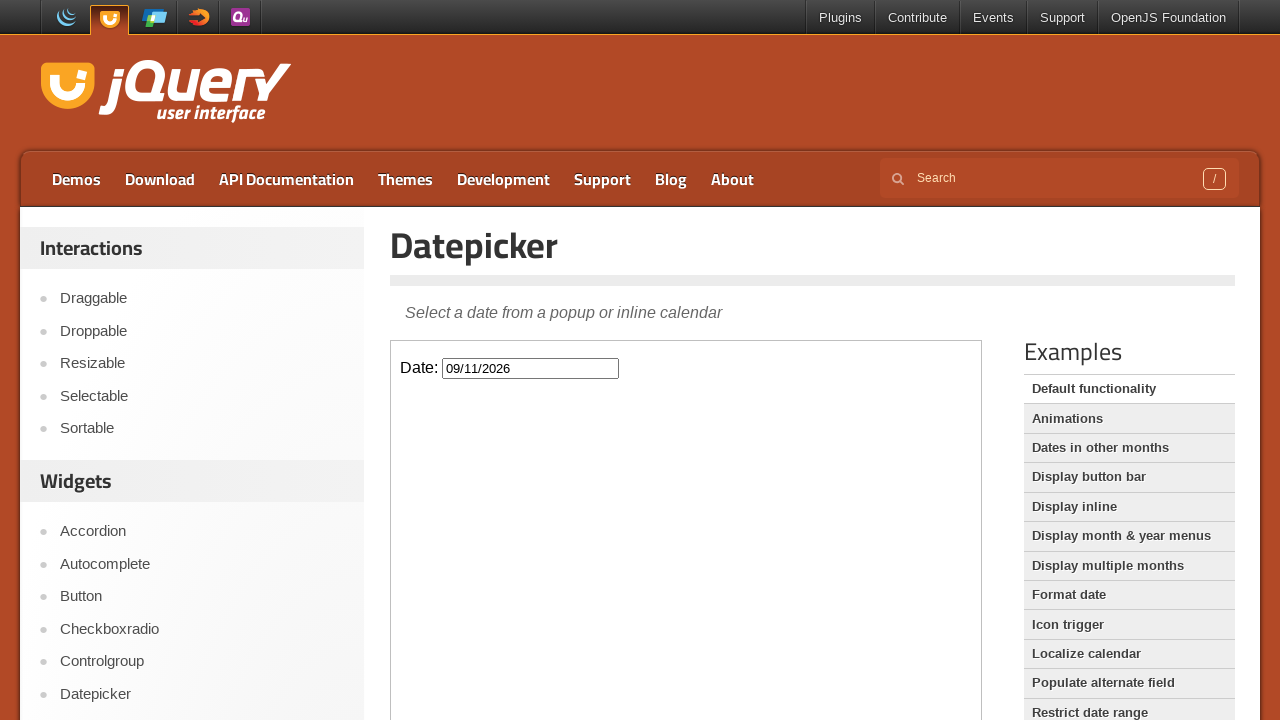